Tests adding three todo items and verifying the count displays correctly

Starting URL: https://demo.playwright.dev/todomvc

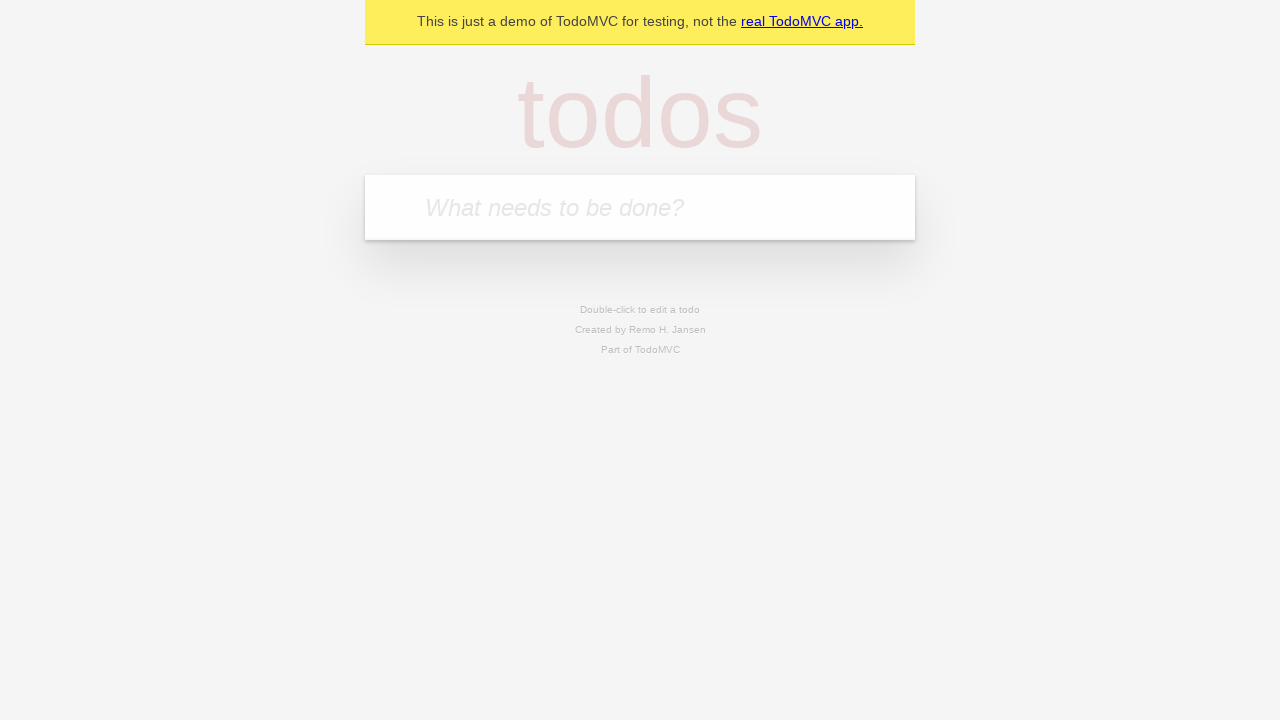

Filled todo input with 'buy some cheese' on internal:attr=[placeholder="What needs to be done?"i]
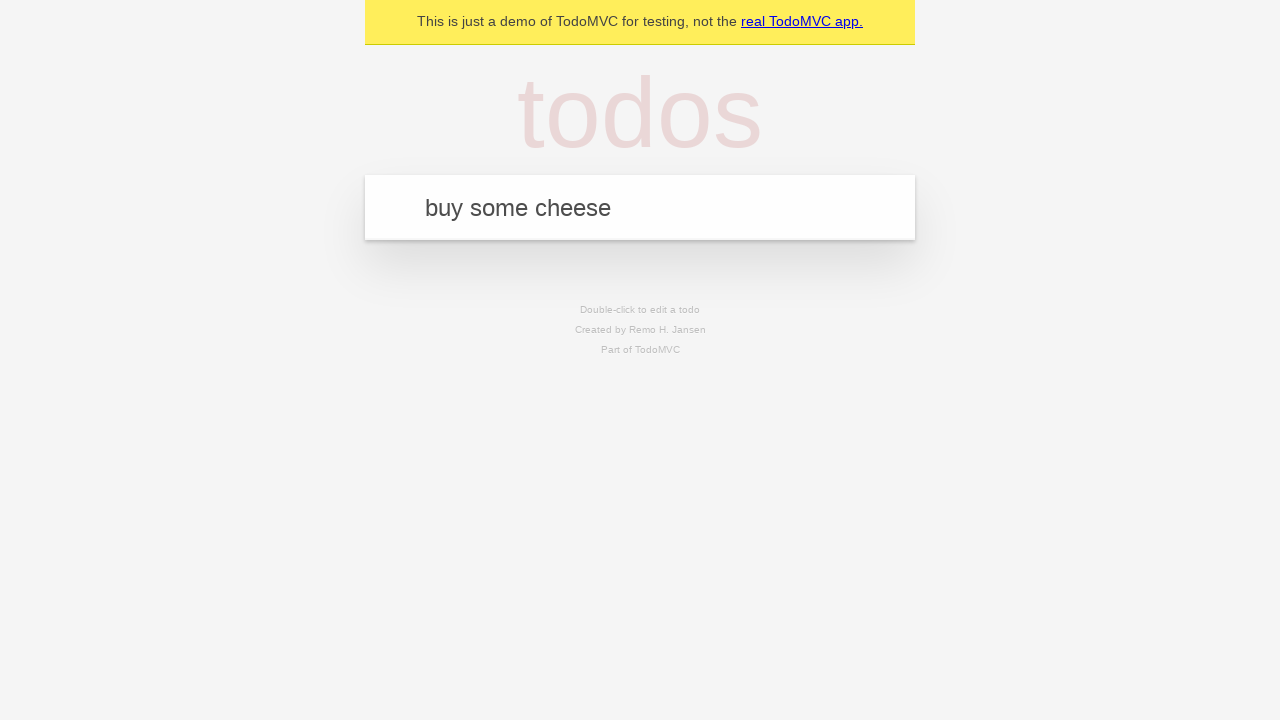

Pressed Enter to add first todo item on internal:attr=[placeholder="What needs to be done?"i]
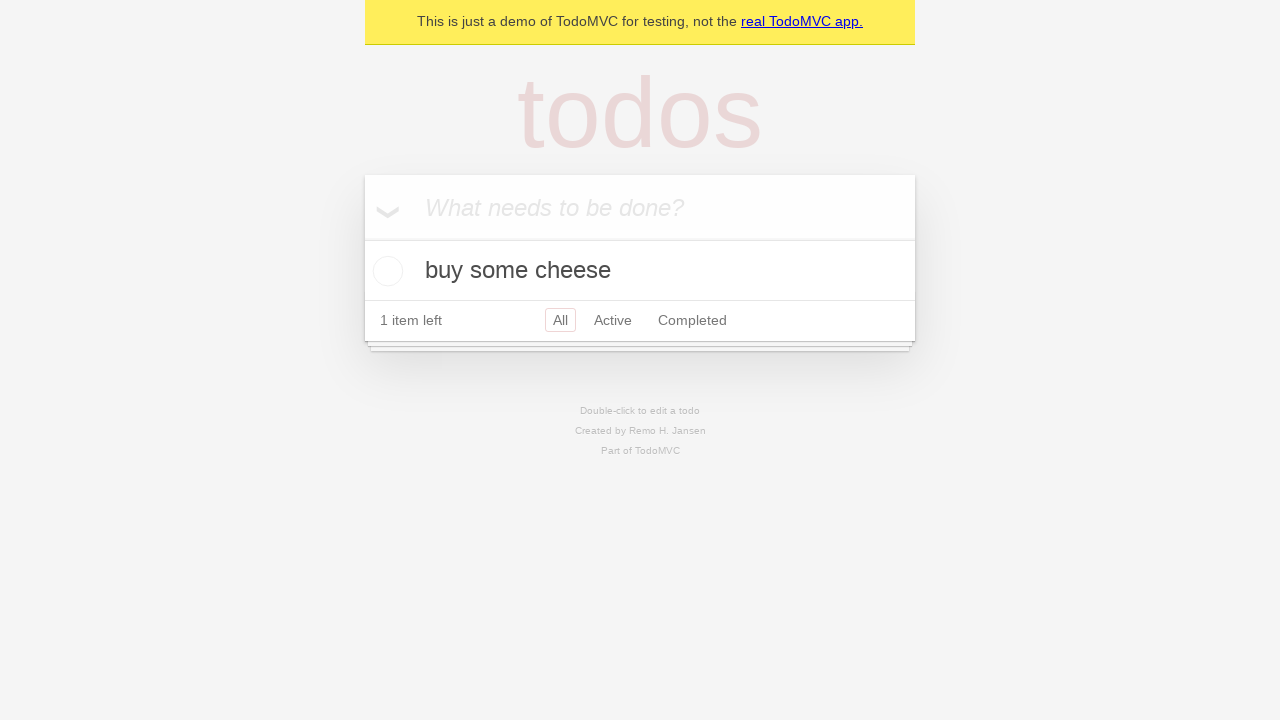

Filled todo input with 'feed the cat' on internal:attr=[placeholder="What needs to be done?"i]
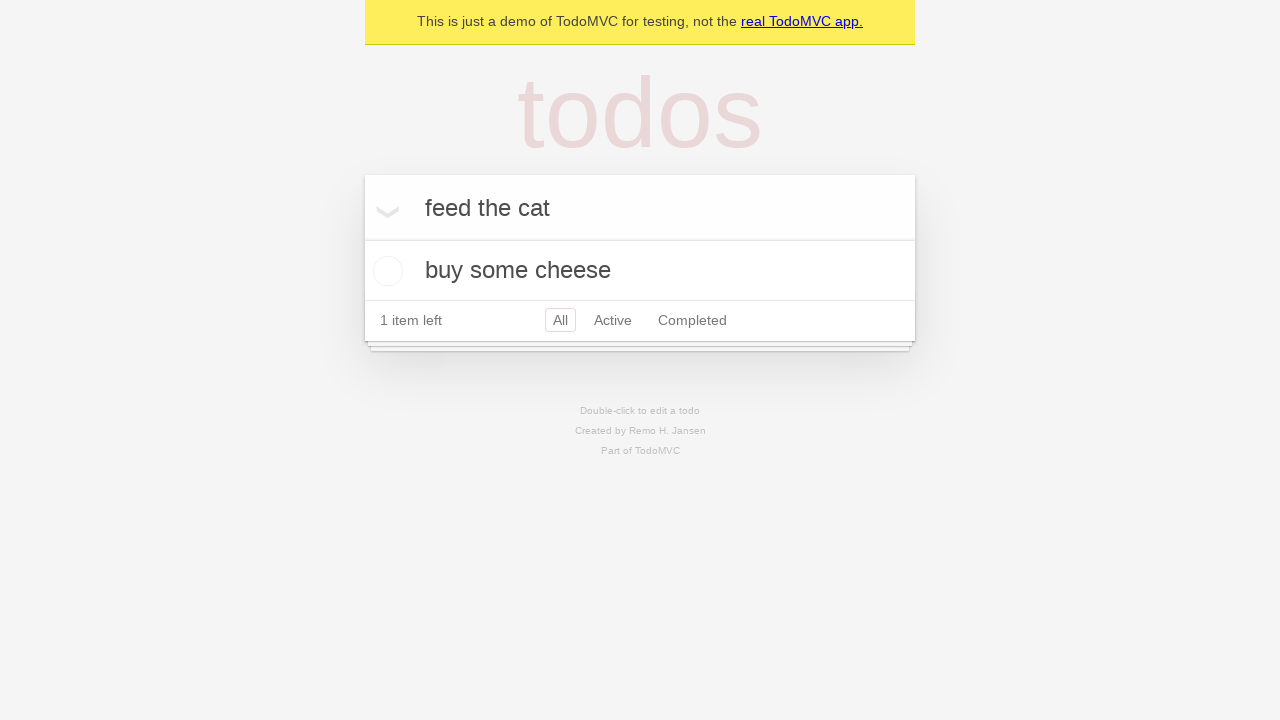

Pressed Enter to add second todo item on internal:attr=[placeholder="What needs to be done?"i]
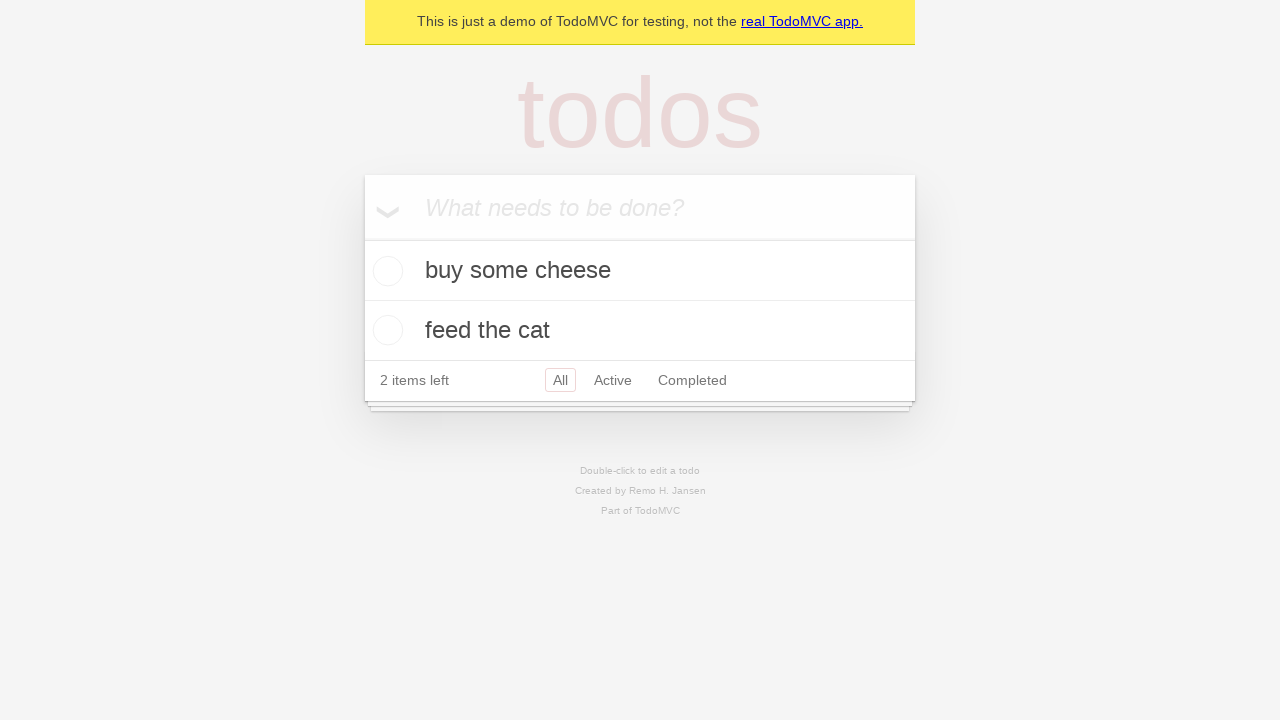

Filled todo input with 'book a doctors appointment' on internal:attr=[placeholder="What needs to be done?"i]
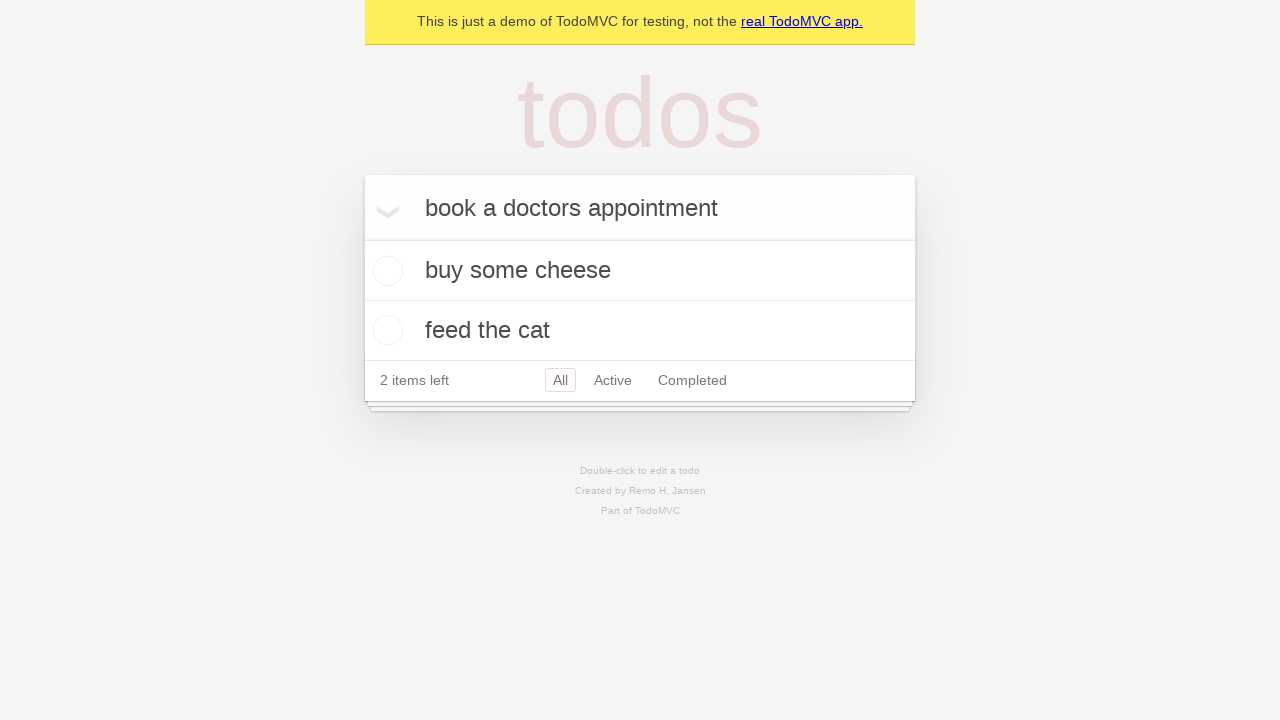

Pressed Enter to add third todo item on internal:attr=[placeholder="What needs to be done?"i]
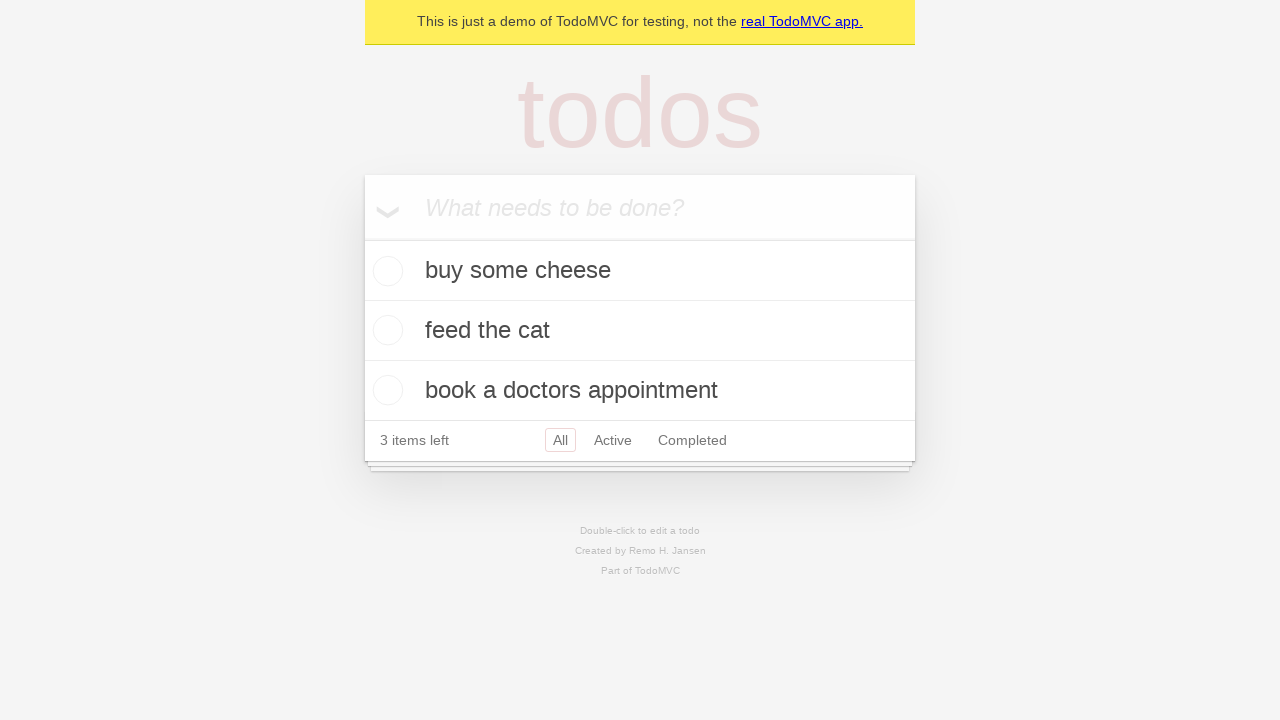

Verified that 3 items left counter is displayed
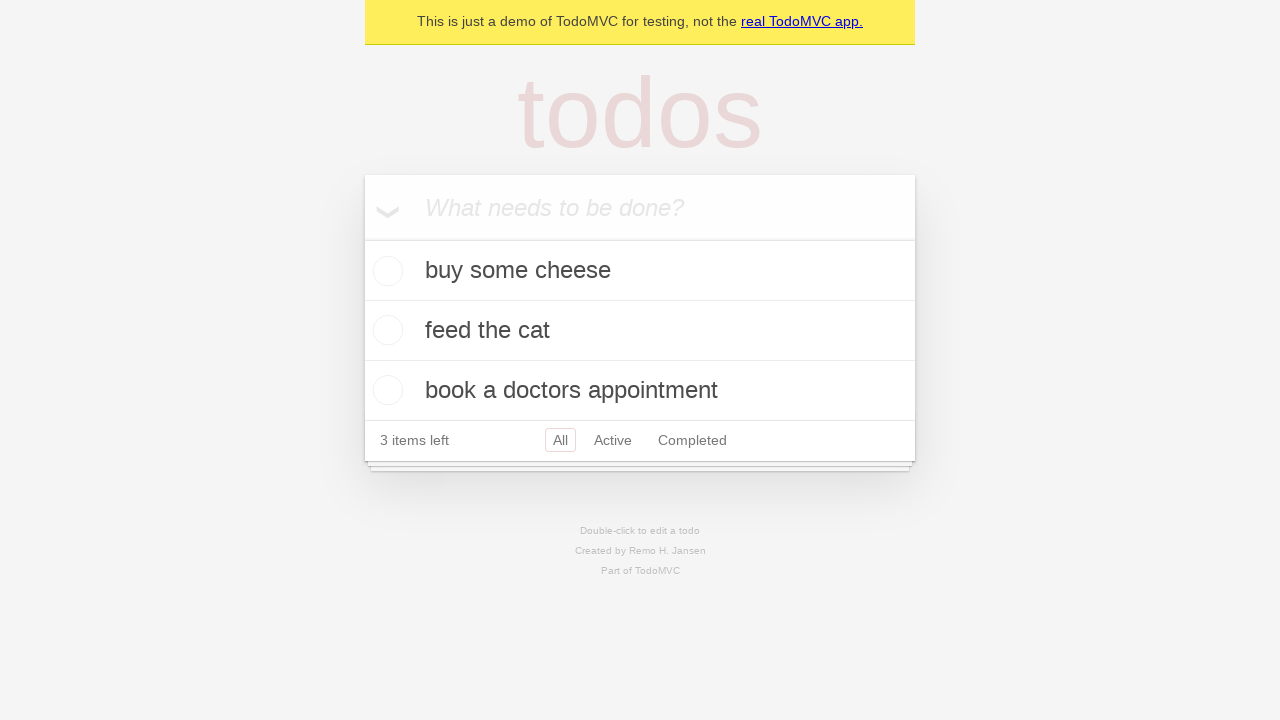

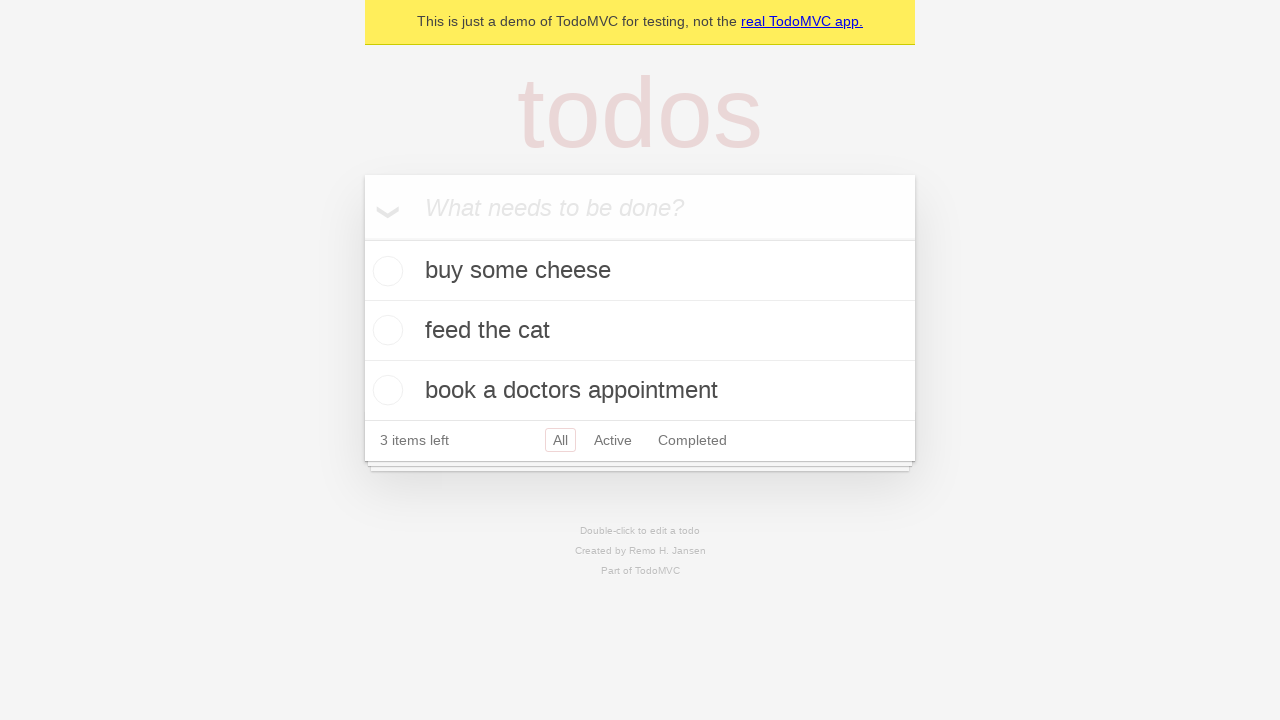